Fills out a simple form with first name, last name, city, and country fields, then submits the form

Starting URL: http://suninjuly.github.io/simple_form_find_task.html

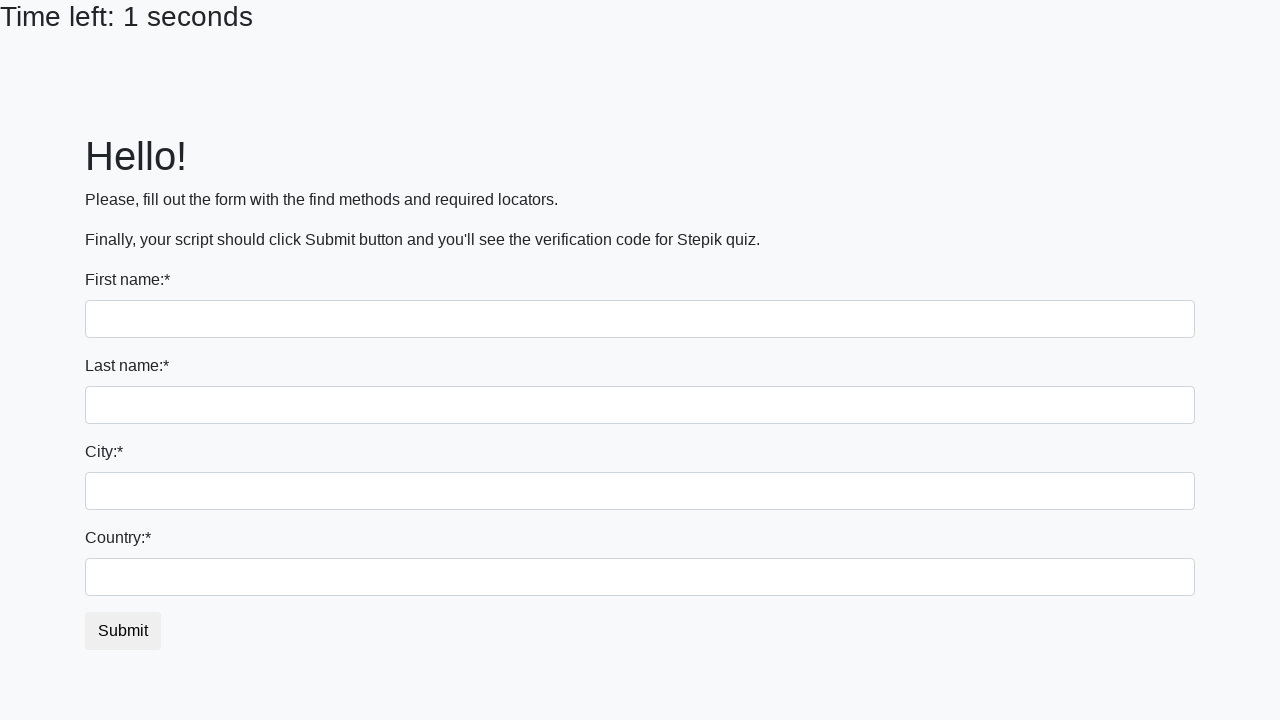

Navigated to simple form page
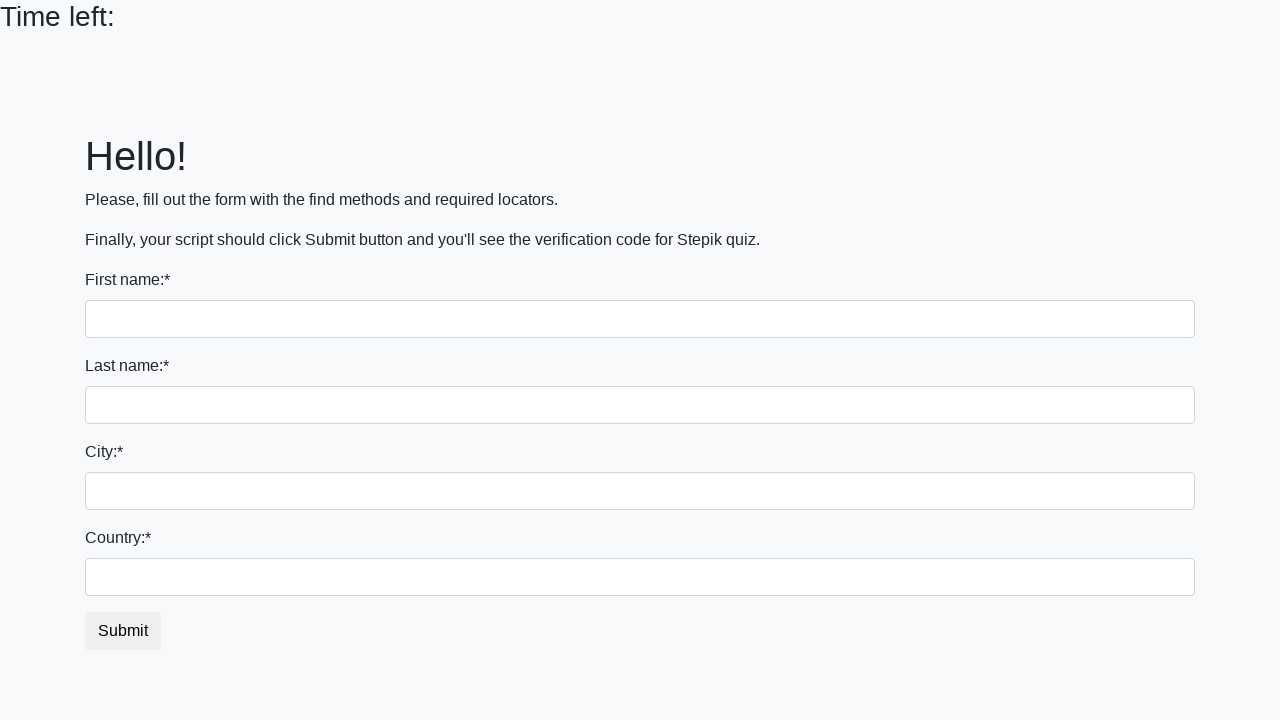

Filled first name field with 'Ivan' on input[name='first_name']
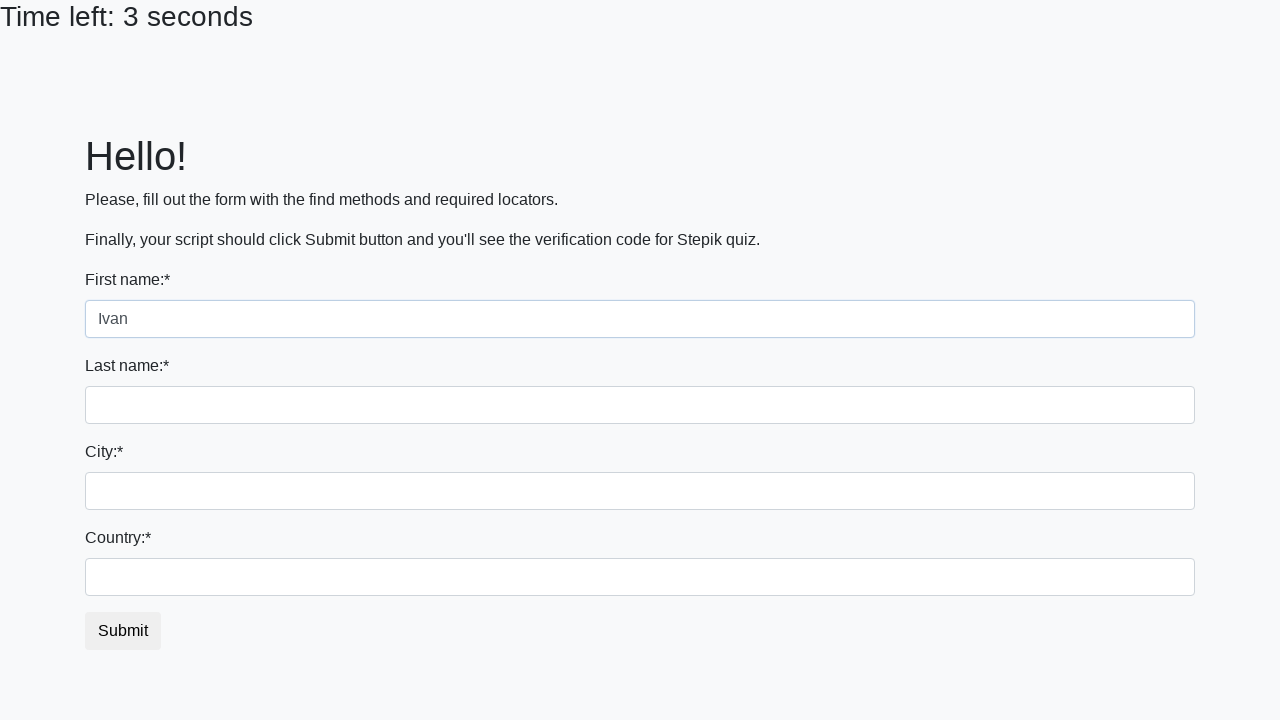

Filled last name field with 'Petrov' on input[name='last_name']
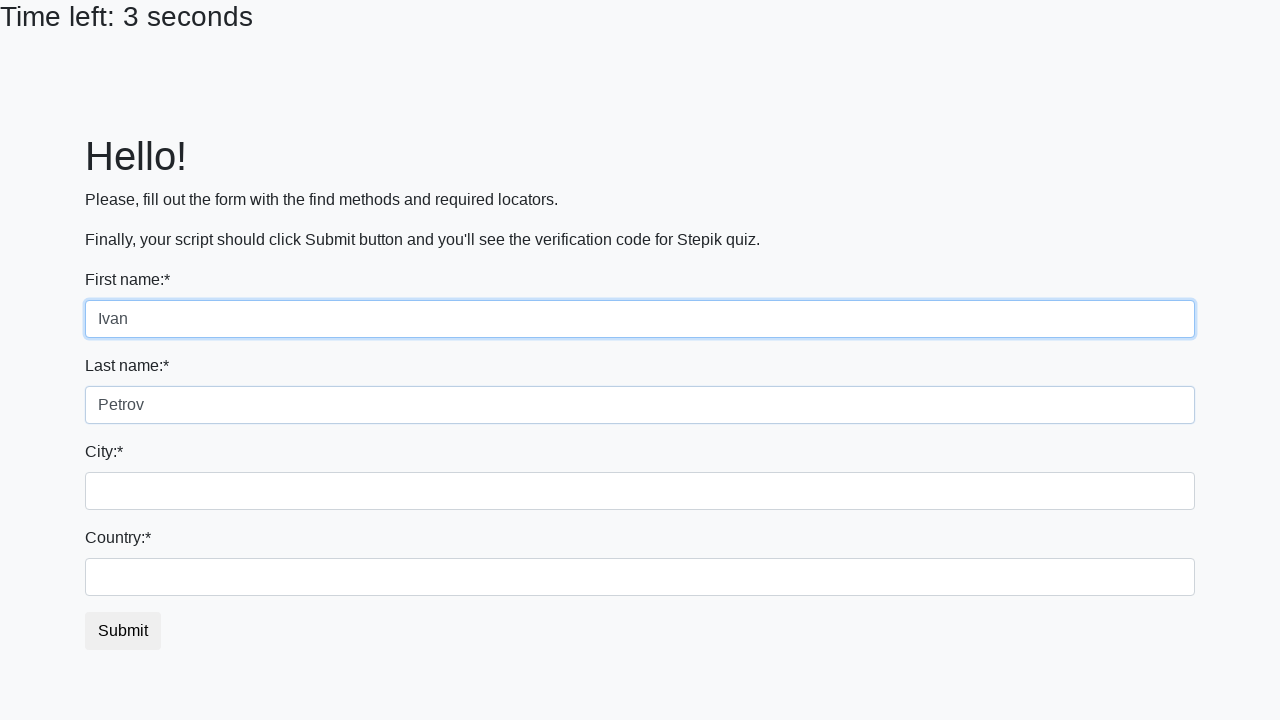

Filled city field with 'Smolensk' on input.form-control.city
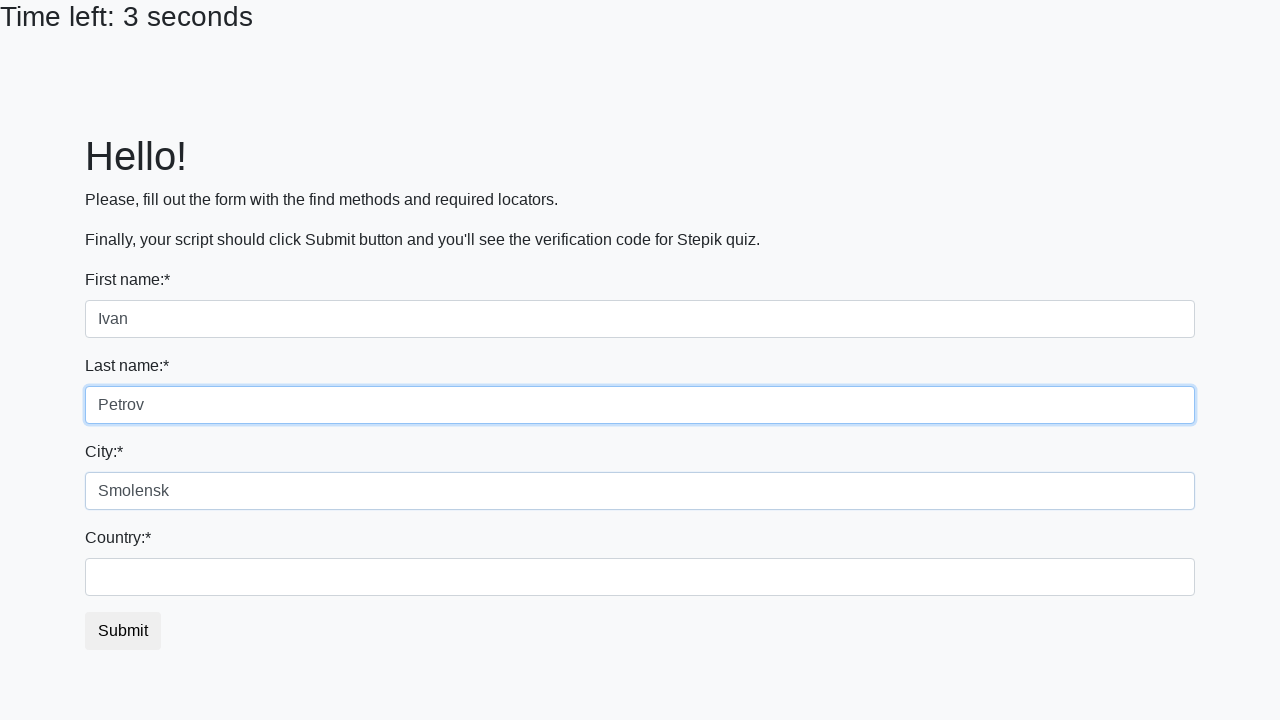

Filled country field with 'Russia' on input#country
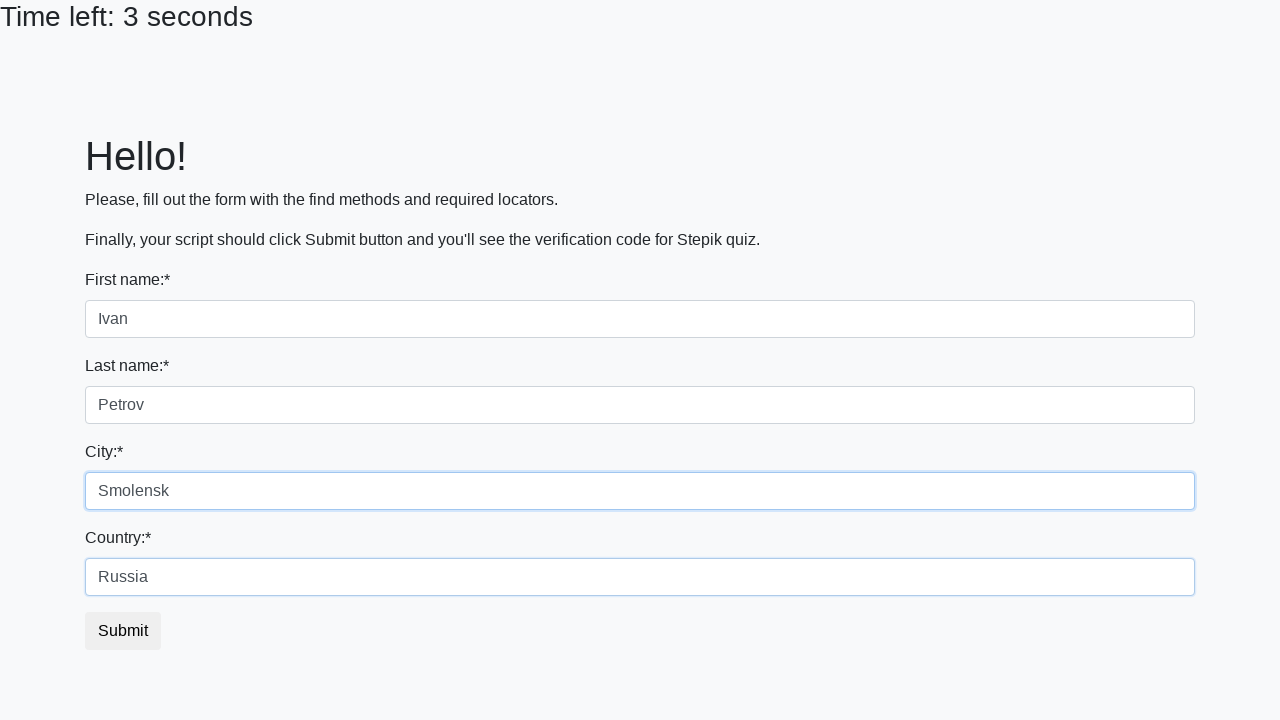

Clicked submit button at (123, 631) on button.btn
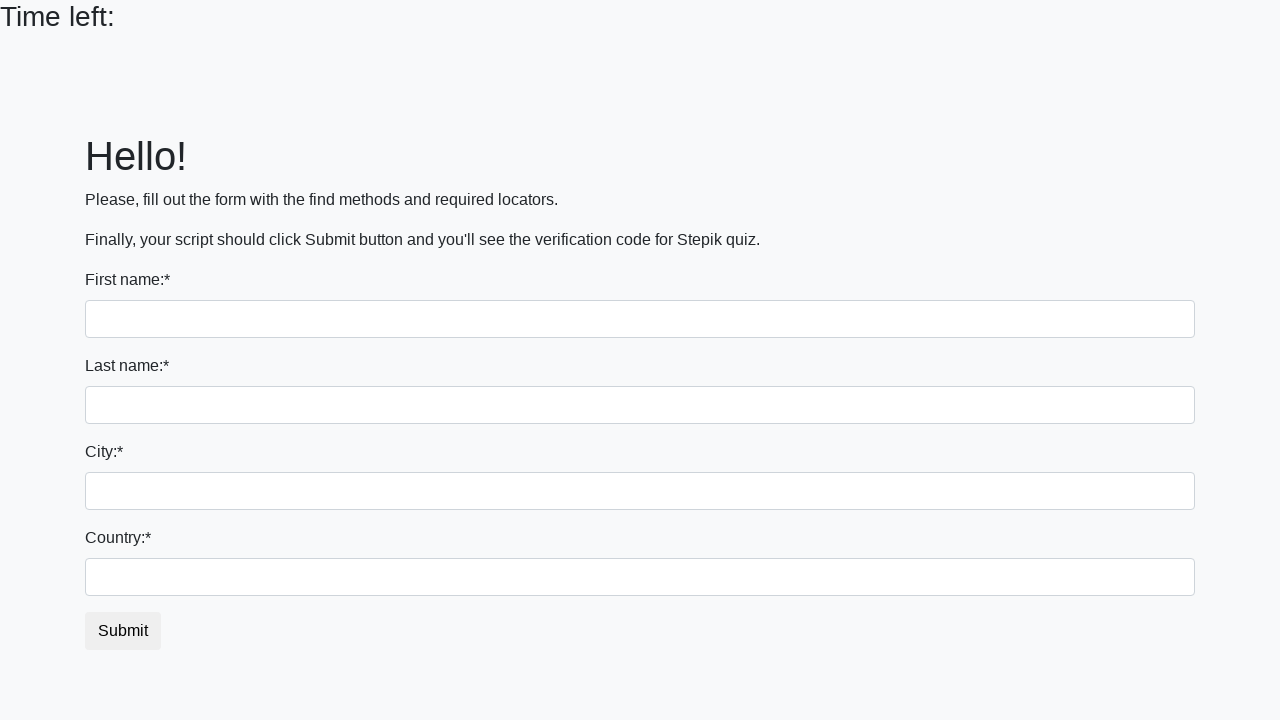

Waited for form submission to complete
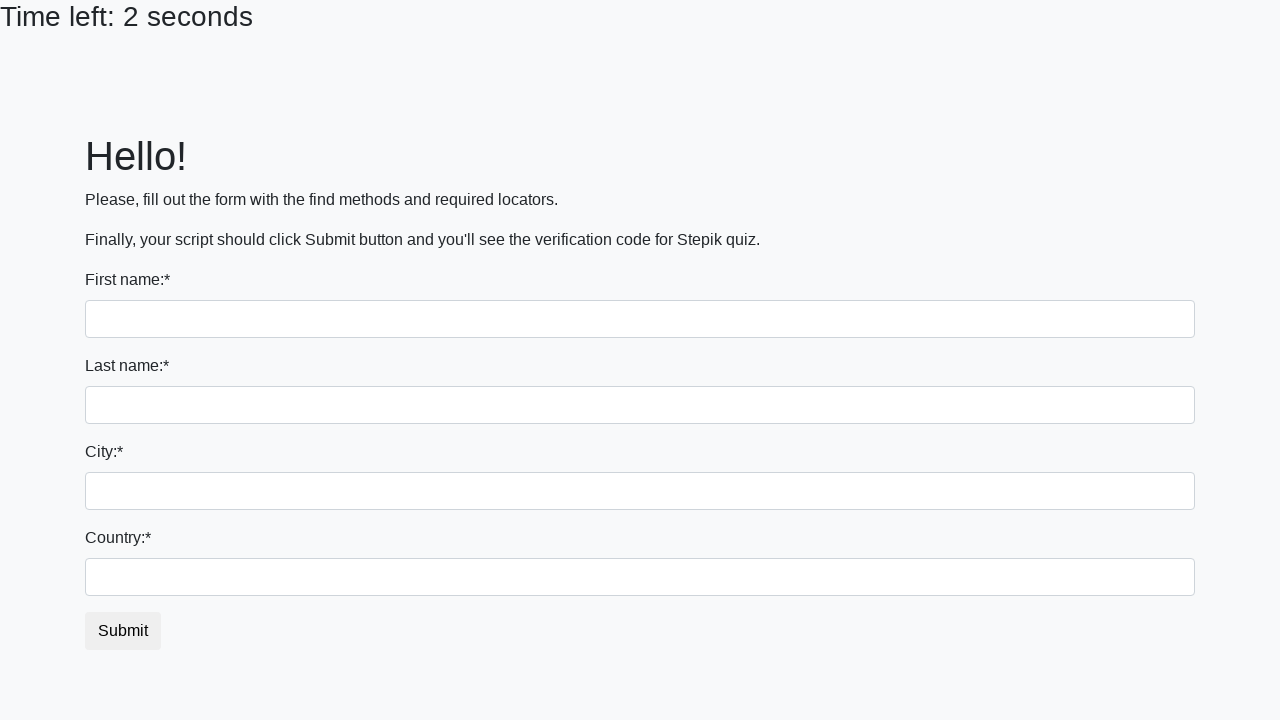

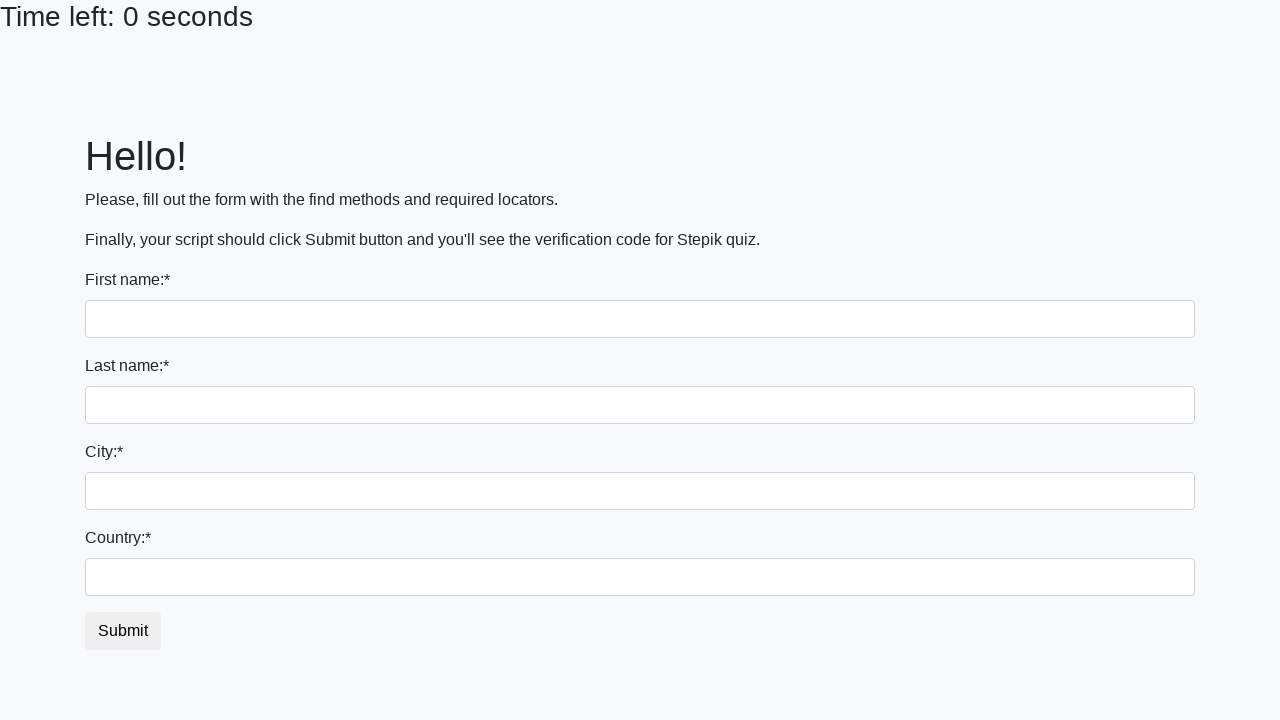